Tests JavaScript alert handling by clicking a button that triggers an alert and accepting it

Starting URL: https://the-internet.herokuapp.com/javascript_alerts

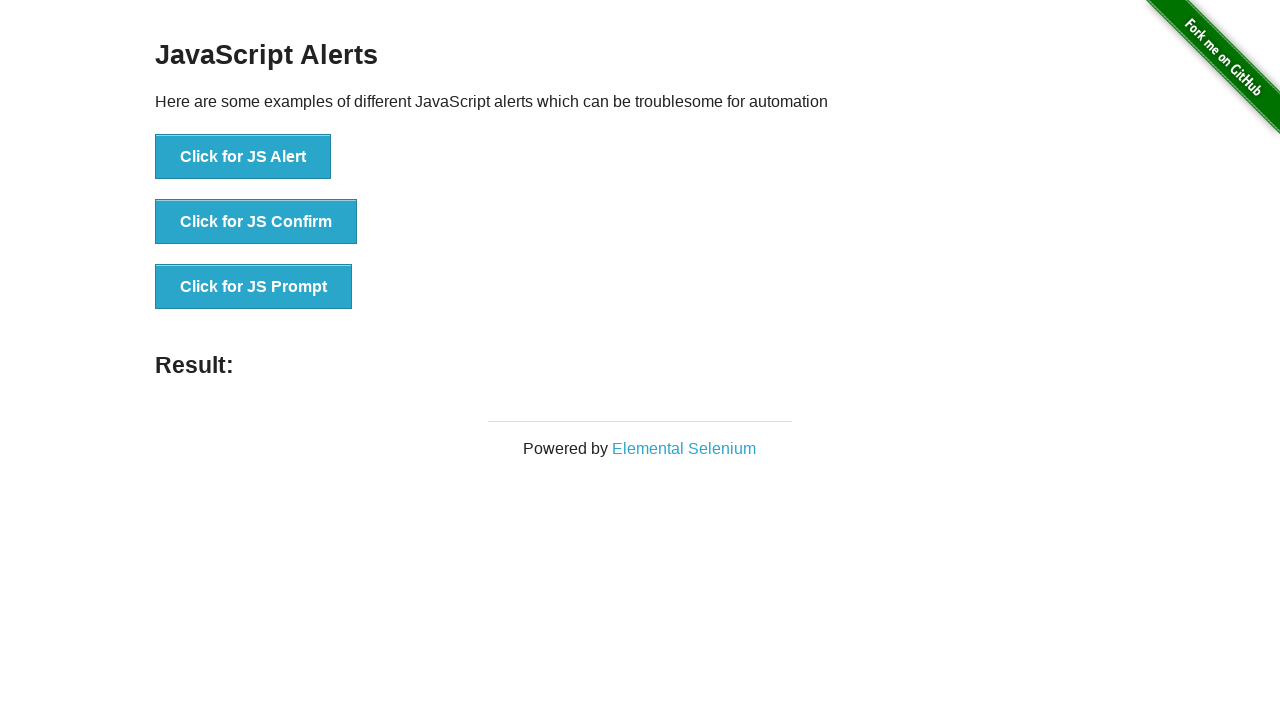

Set up dialog handler to accept alerts
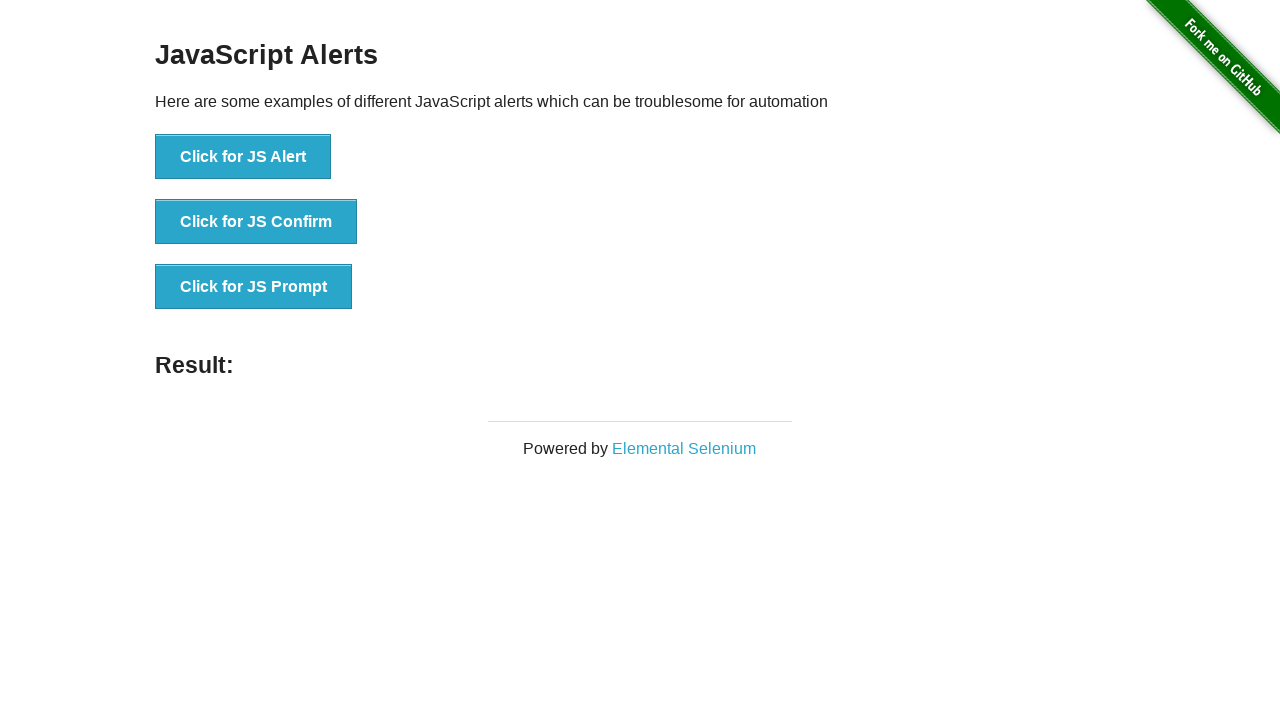

Clicked JS Alert button to trigger alert at (243, 157) on button[onclick='jsAlert()']
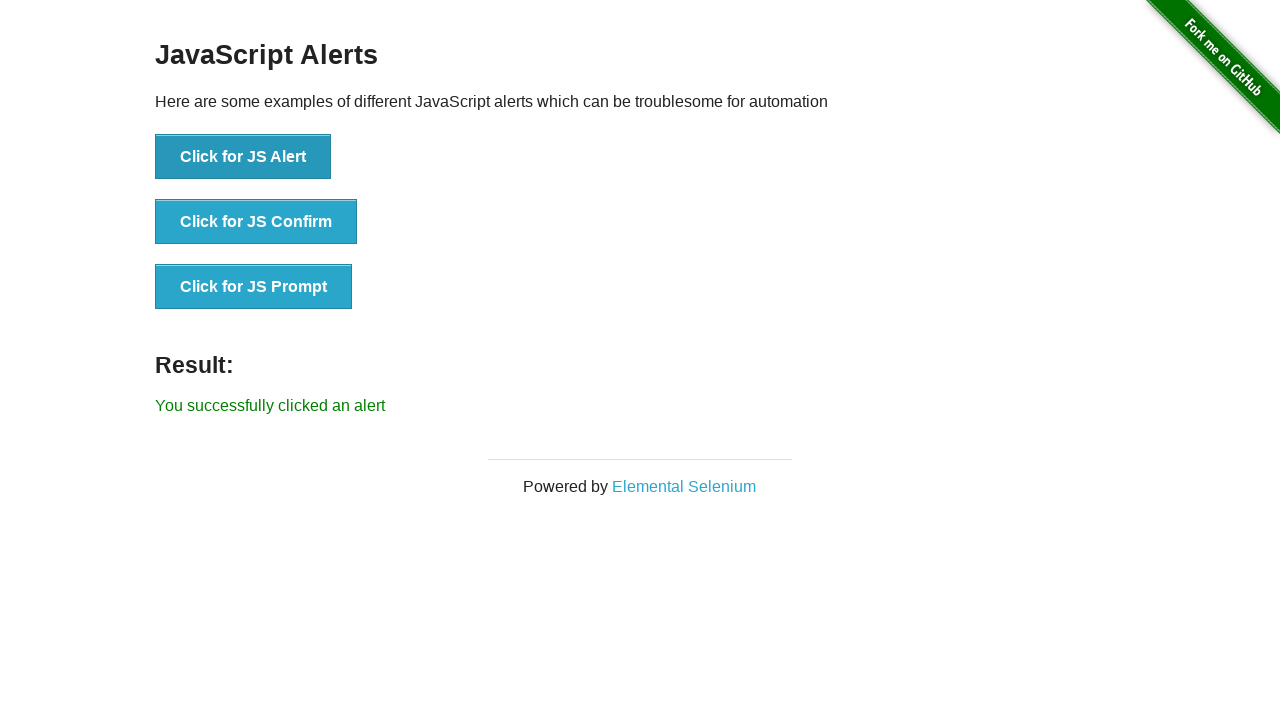

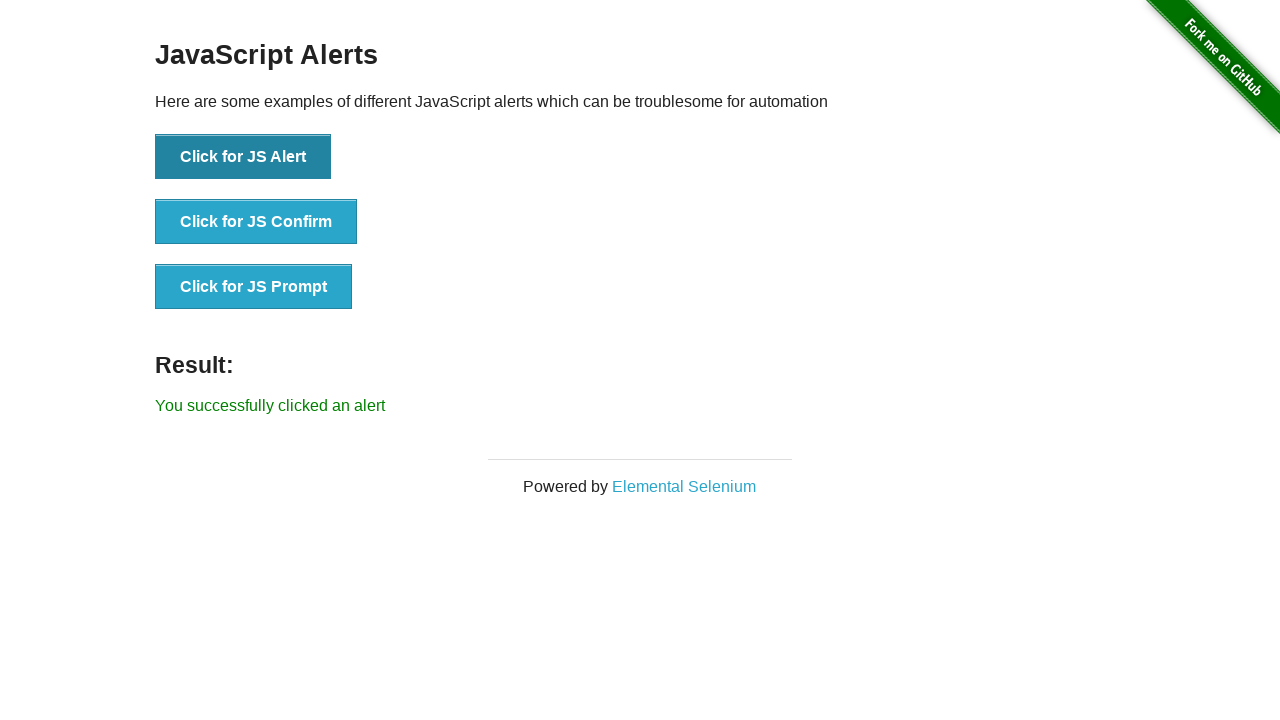